Tests that the text input field is cleared after adding a todo item

Starting URL: https://demo.playwright.dev/todomvc

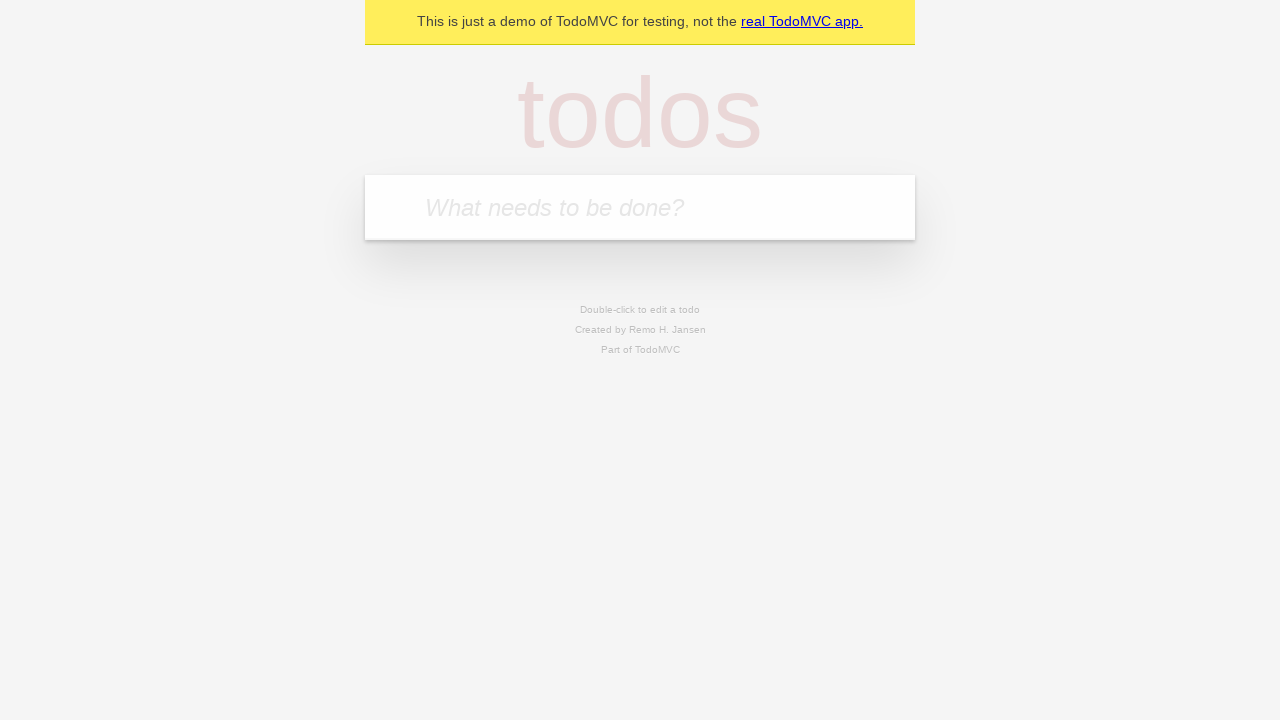

Filled todo input field with 'buy some cheese' on internal:attr=[placeholder="What needs to be done?"i]
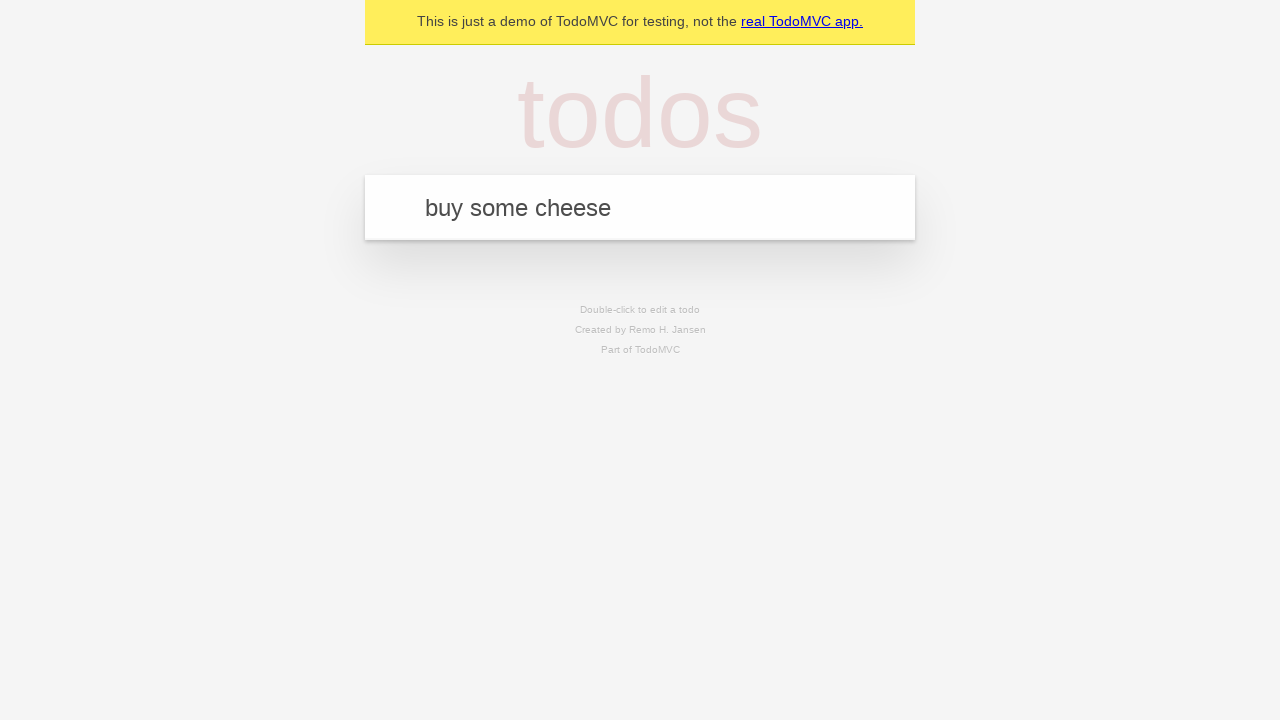

Pressed Enter to add todo item on internal:attr=[placeholder="What needs to be done?"i]
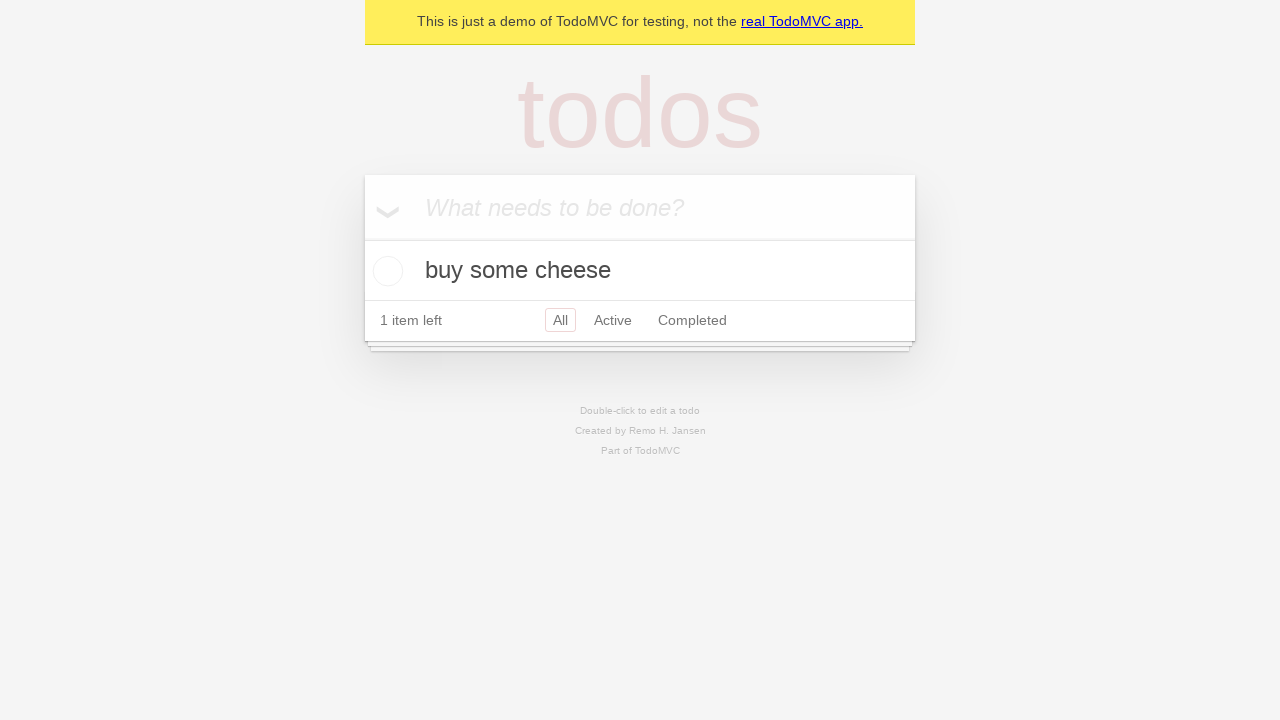

Verified todo item was added to the list
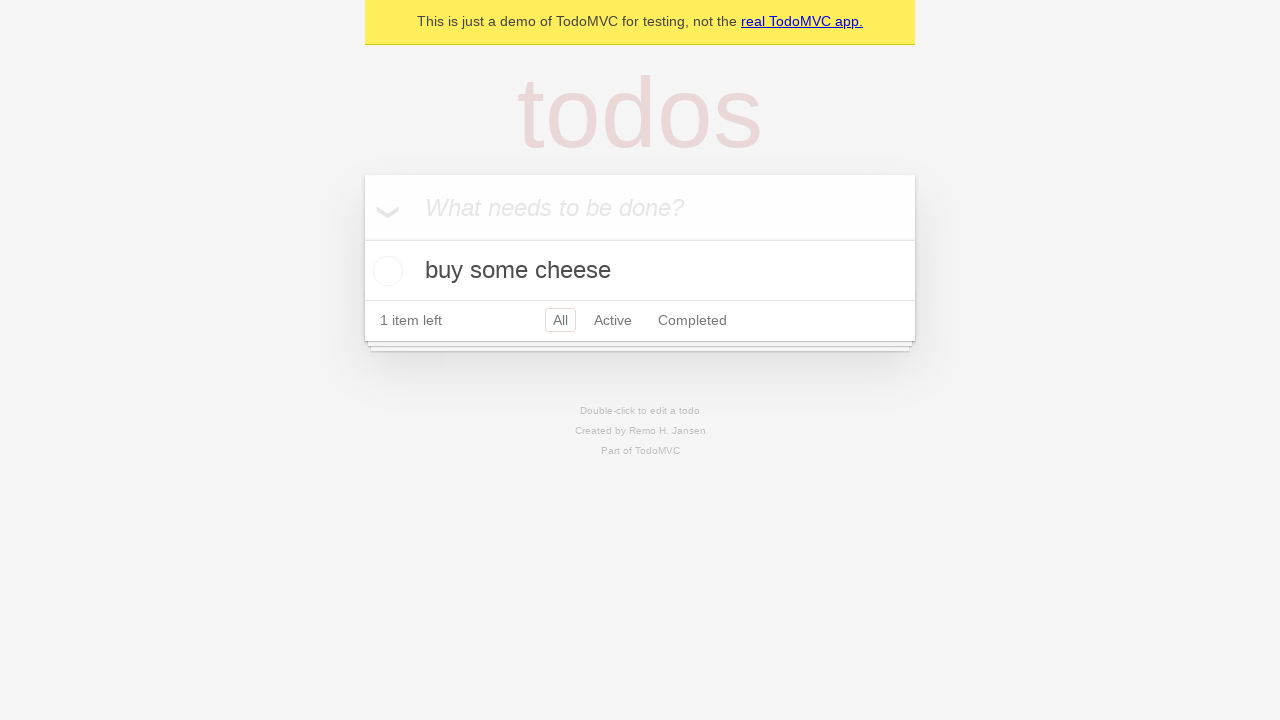

Confirmed text input field was cleared after adding todo
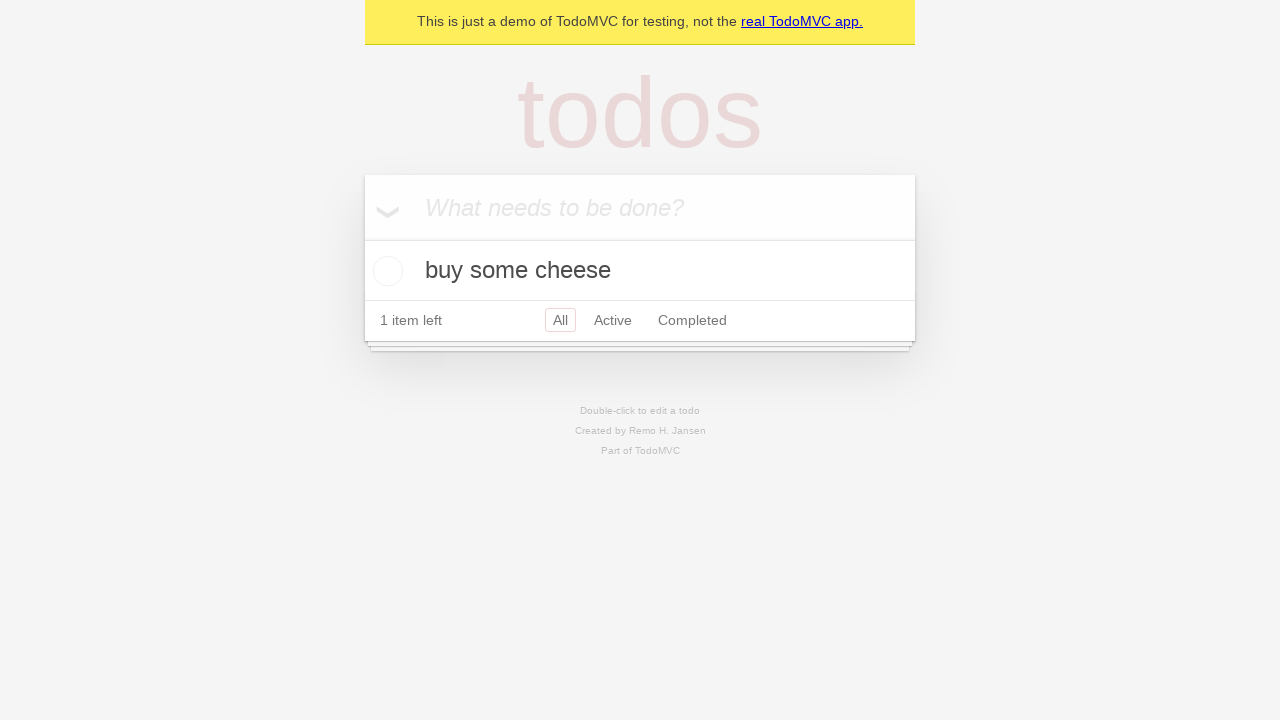

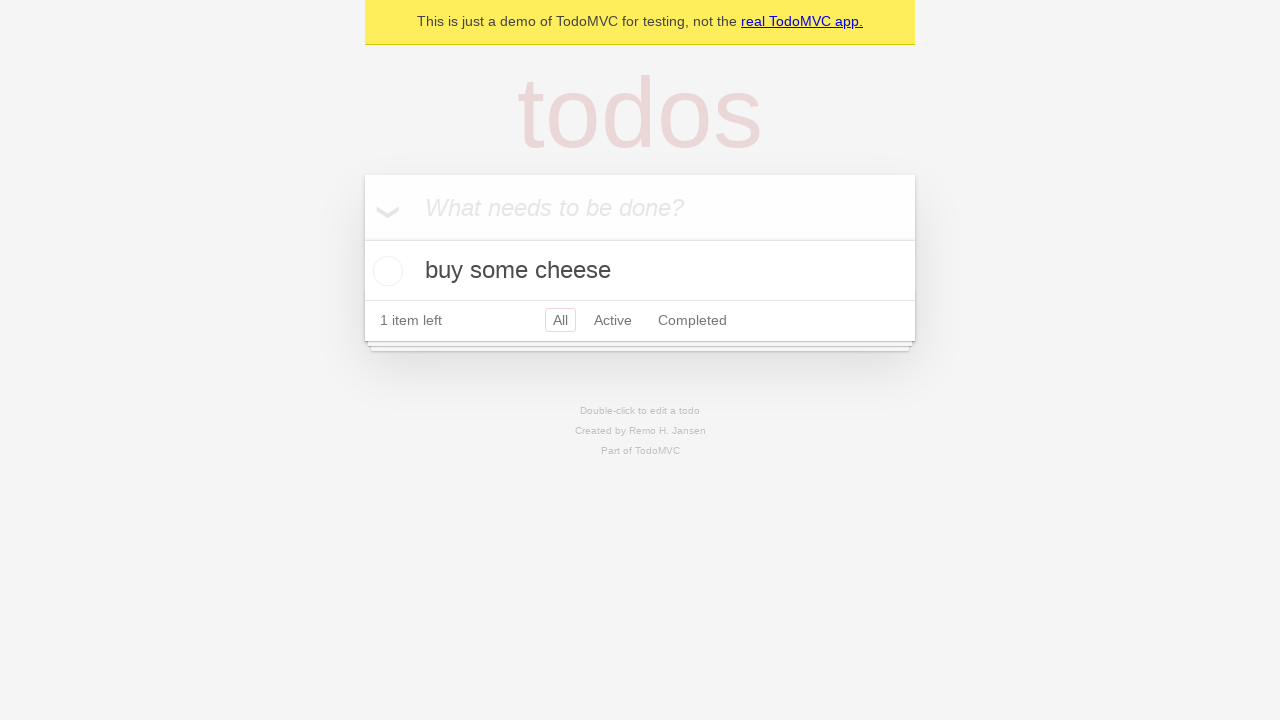